Tests browser window management operations including getting and setting window position and size, and maximizing the window

Starting URL: https://www.krafttechnologie.com/tr/index

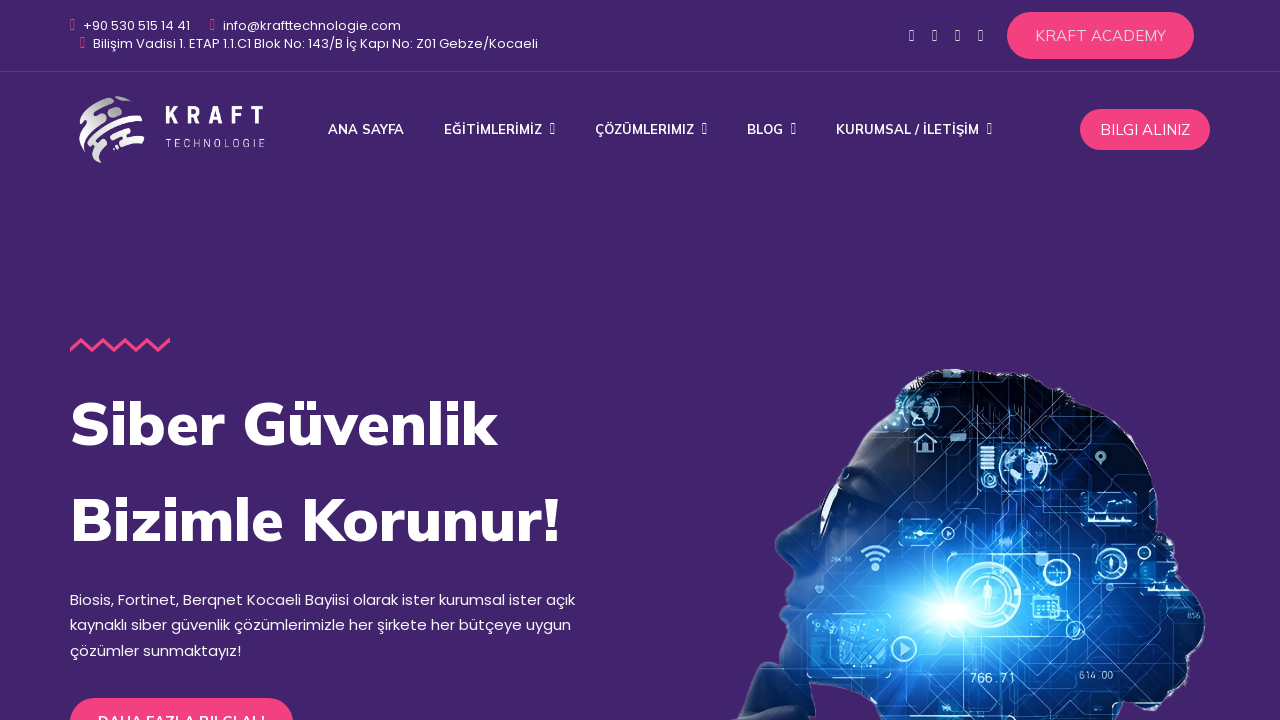

Retrieved current window position
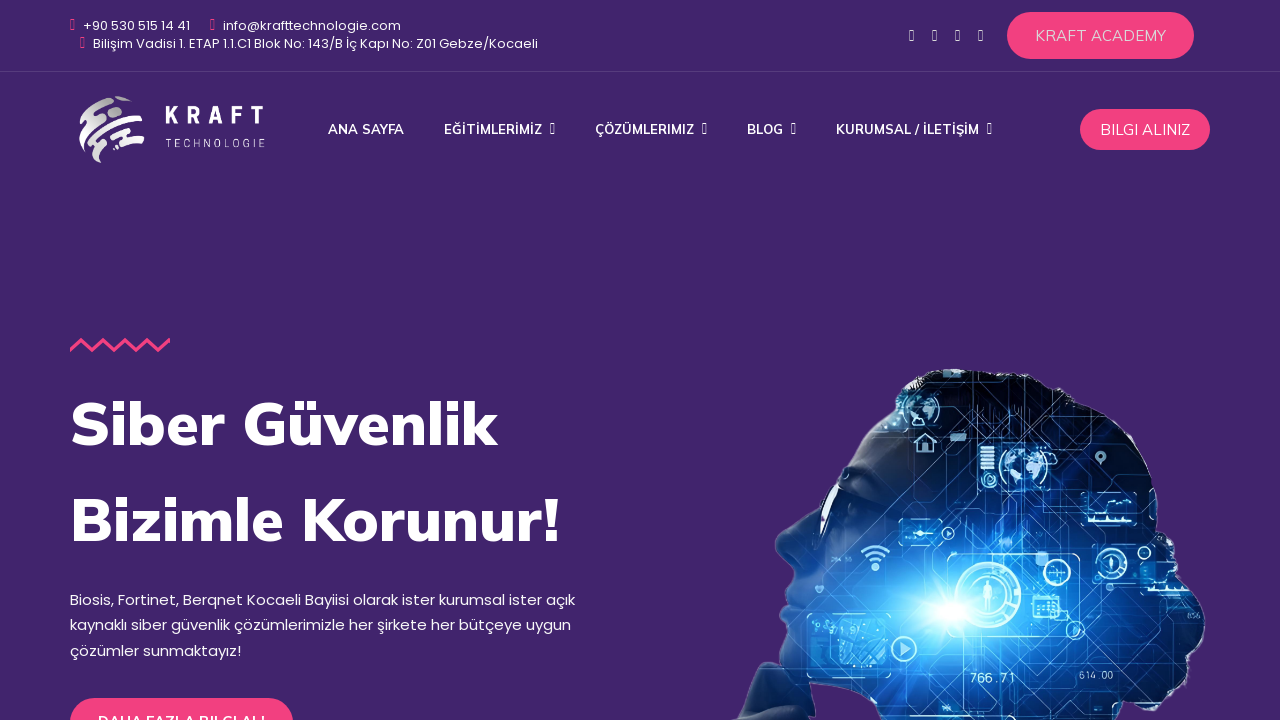

Moved window to second monitor position (-1000, 0)
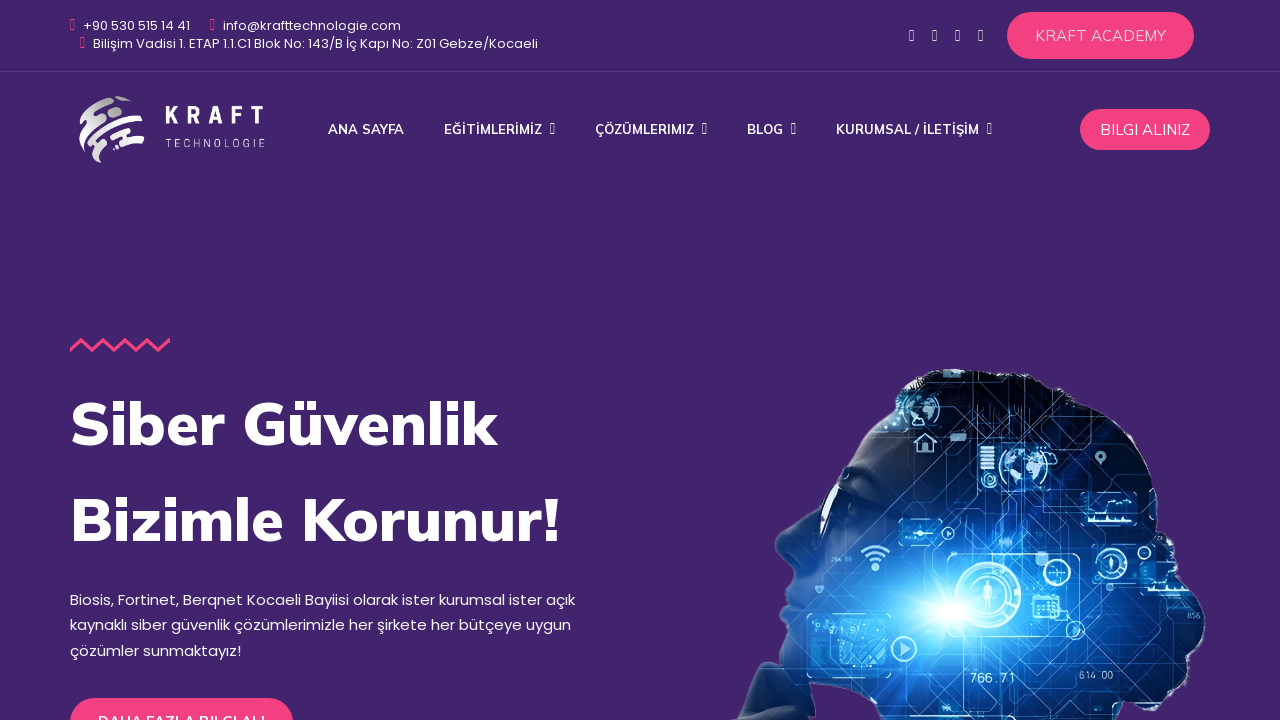

Retrieved current window size
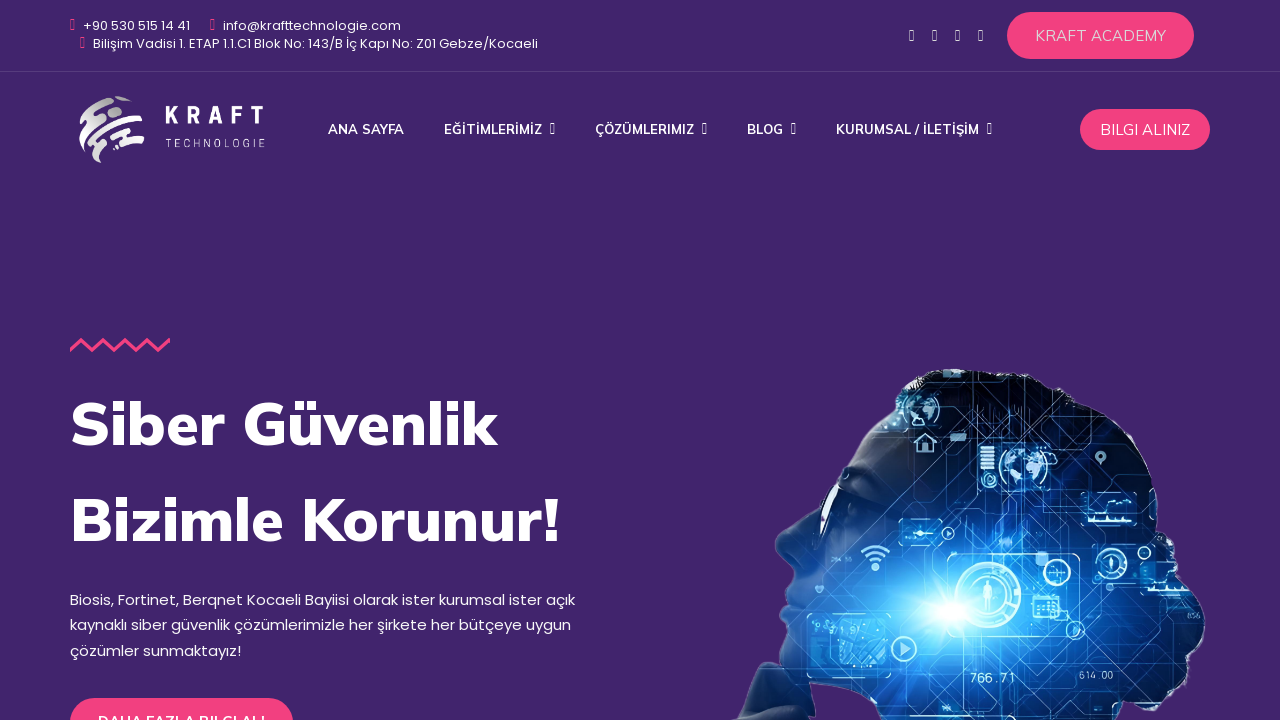

Set viewport size to 1250x799
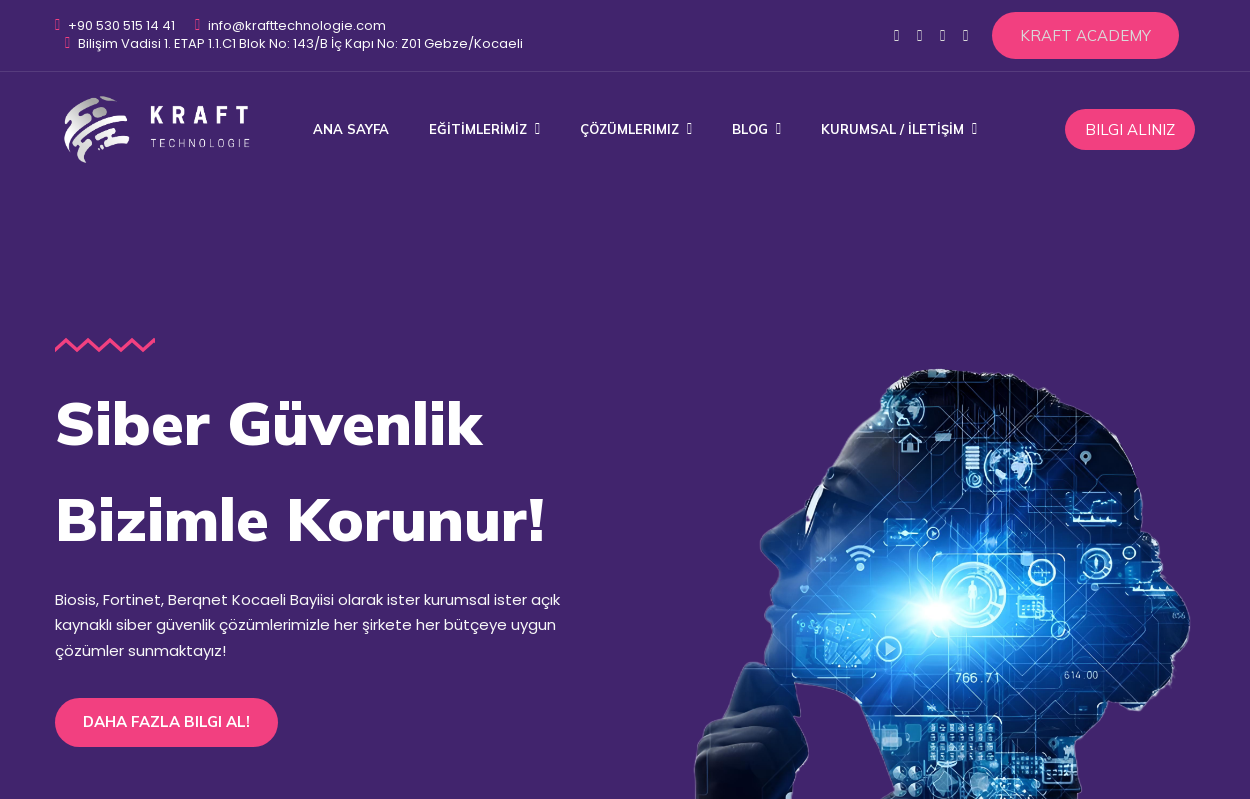

Retrieved window inner width
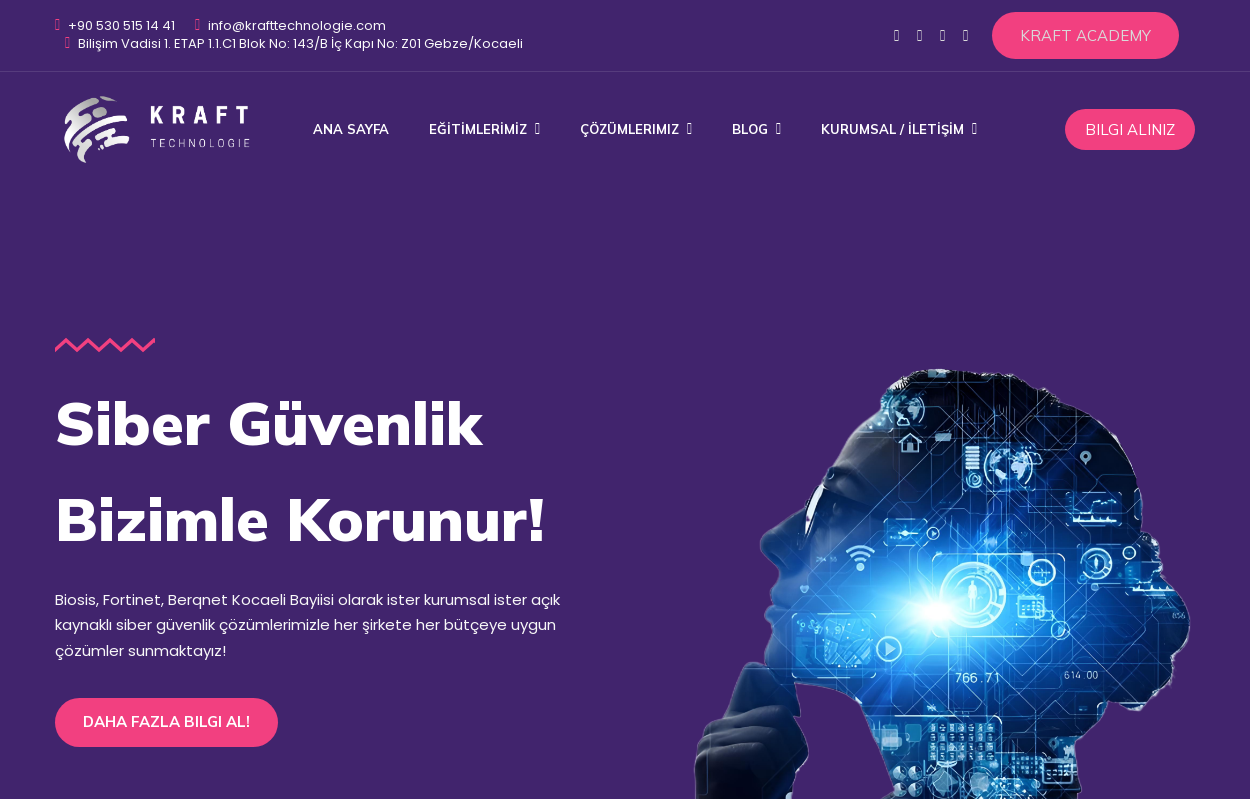

Retrieved window inner height
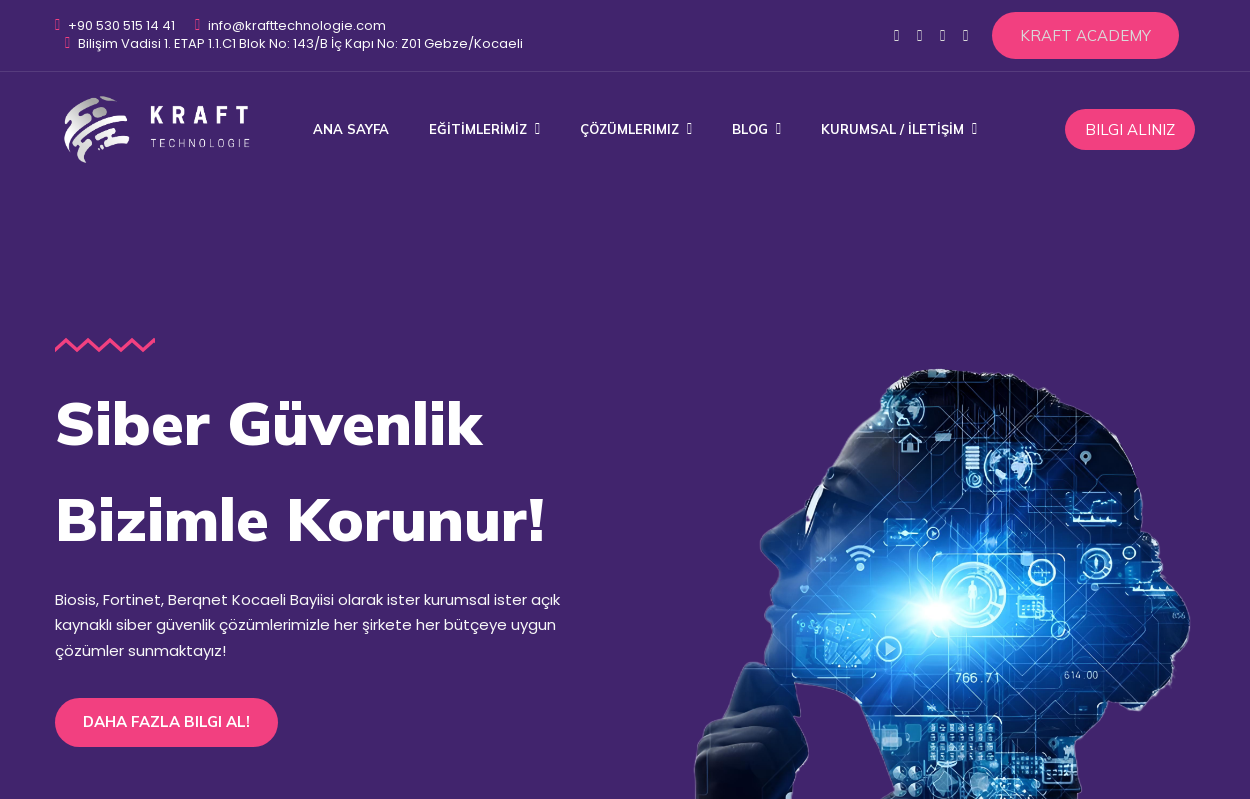

Maximized window to 1920x1080 dimensions
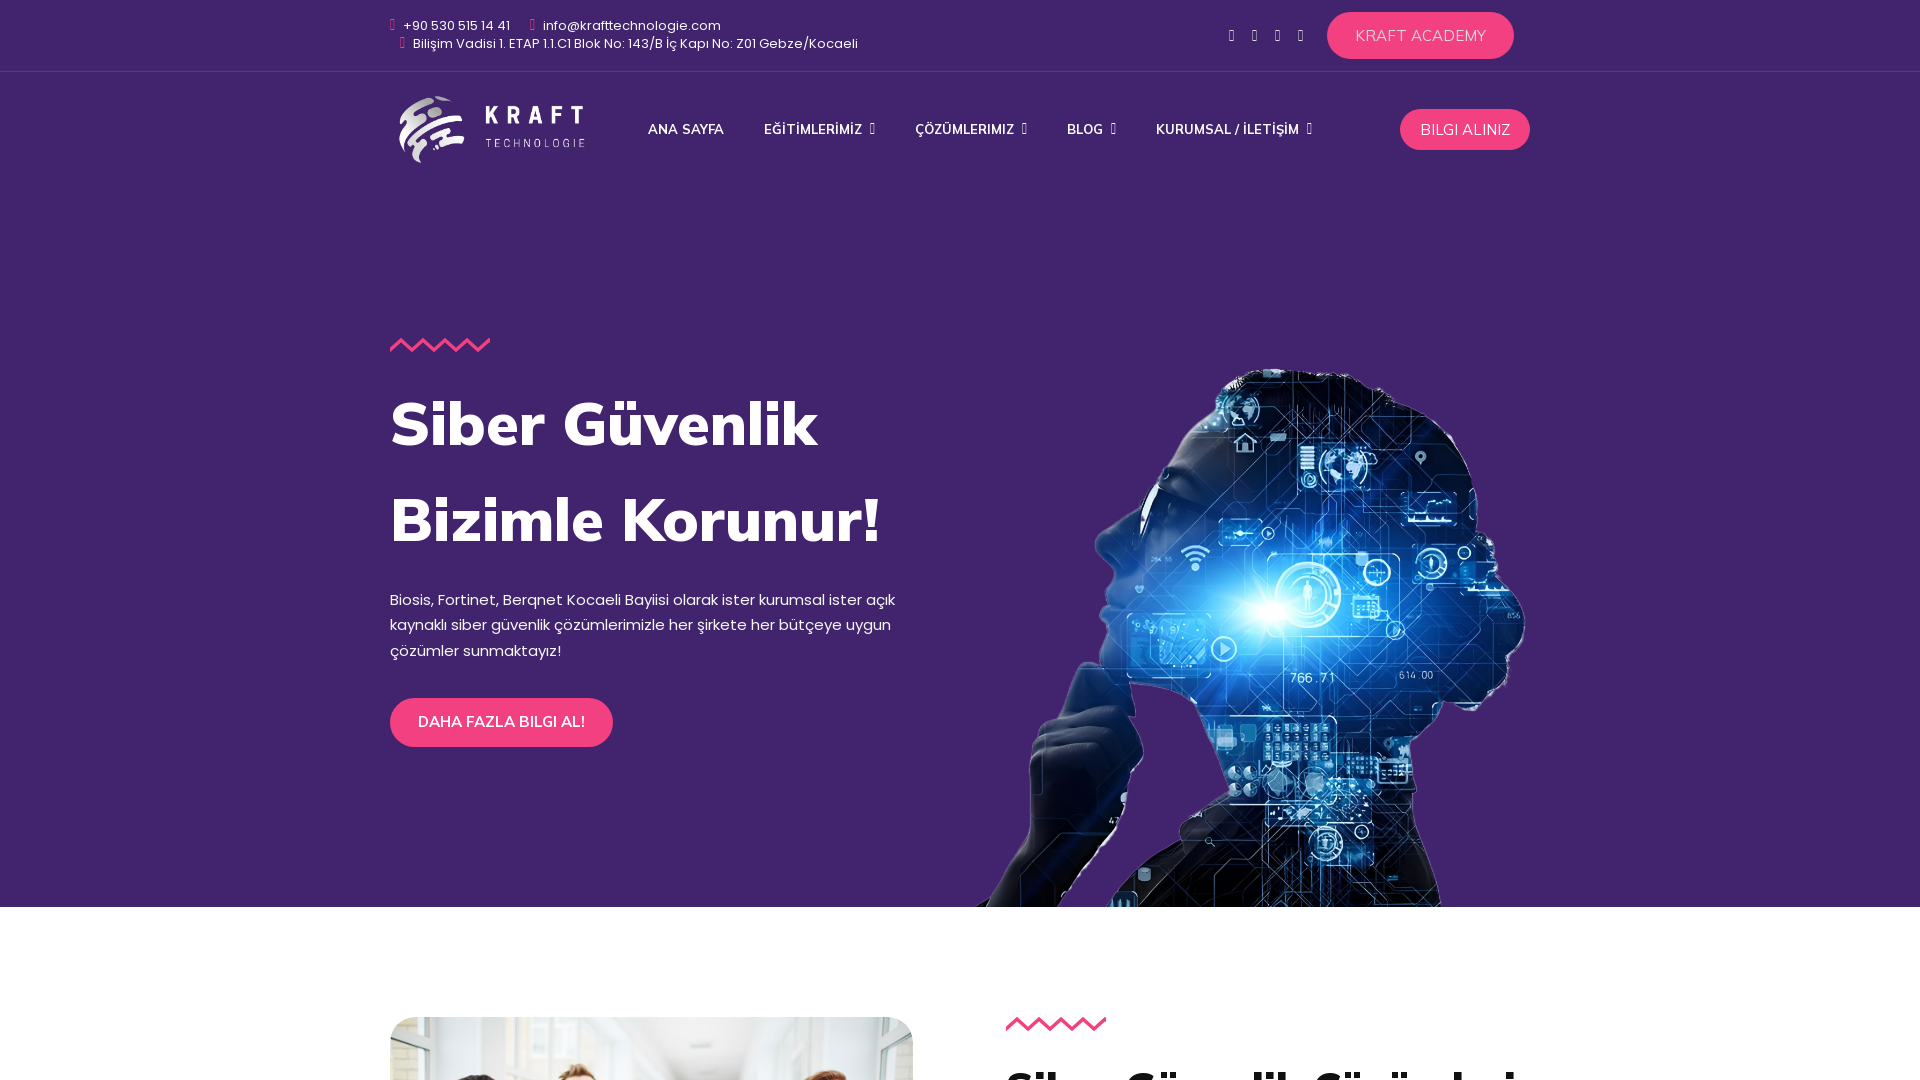

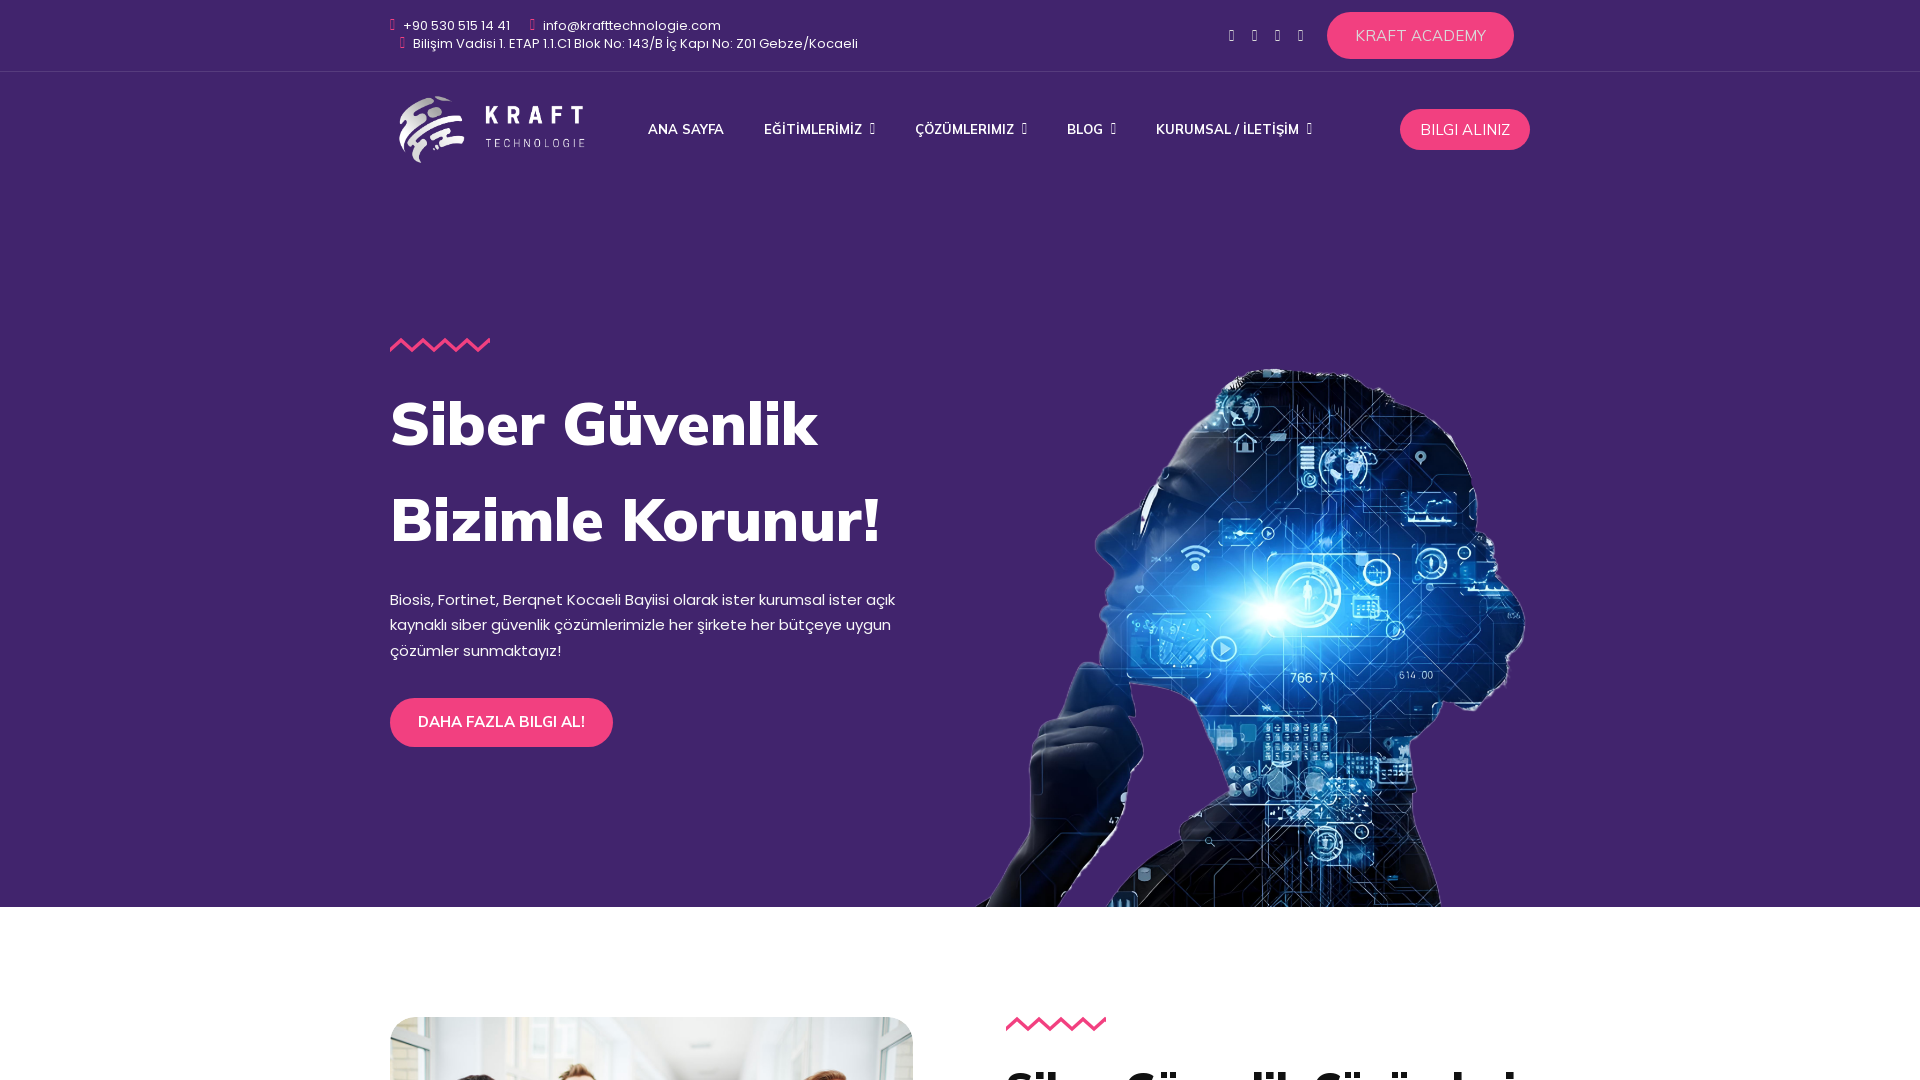